Simple test that navigates to Flipkart's homepage and waits for the page to load

Starting URL: https://www.flipkart.com/

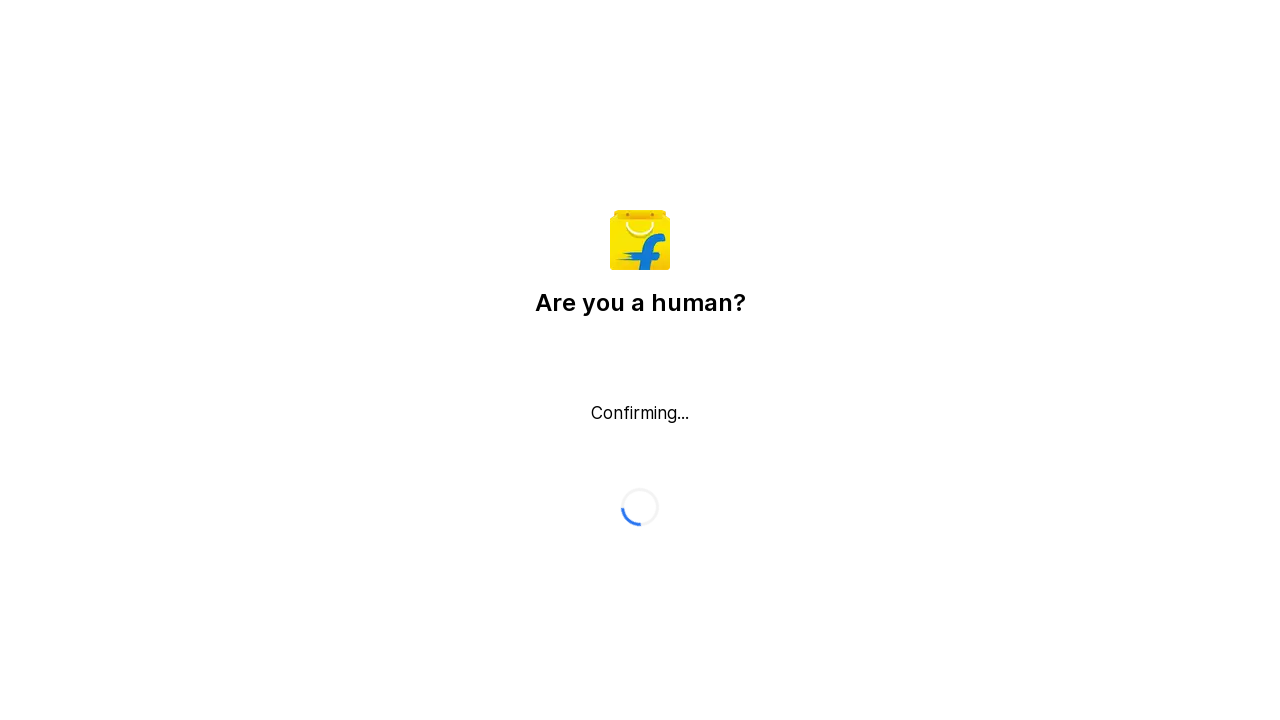

Waited for DOM to be fully loaded on Flipkart homepage
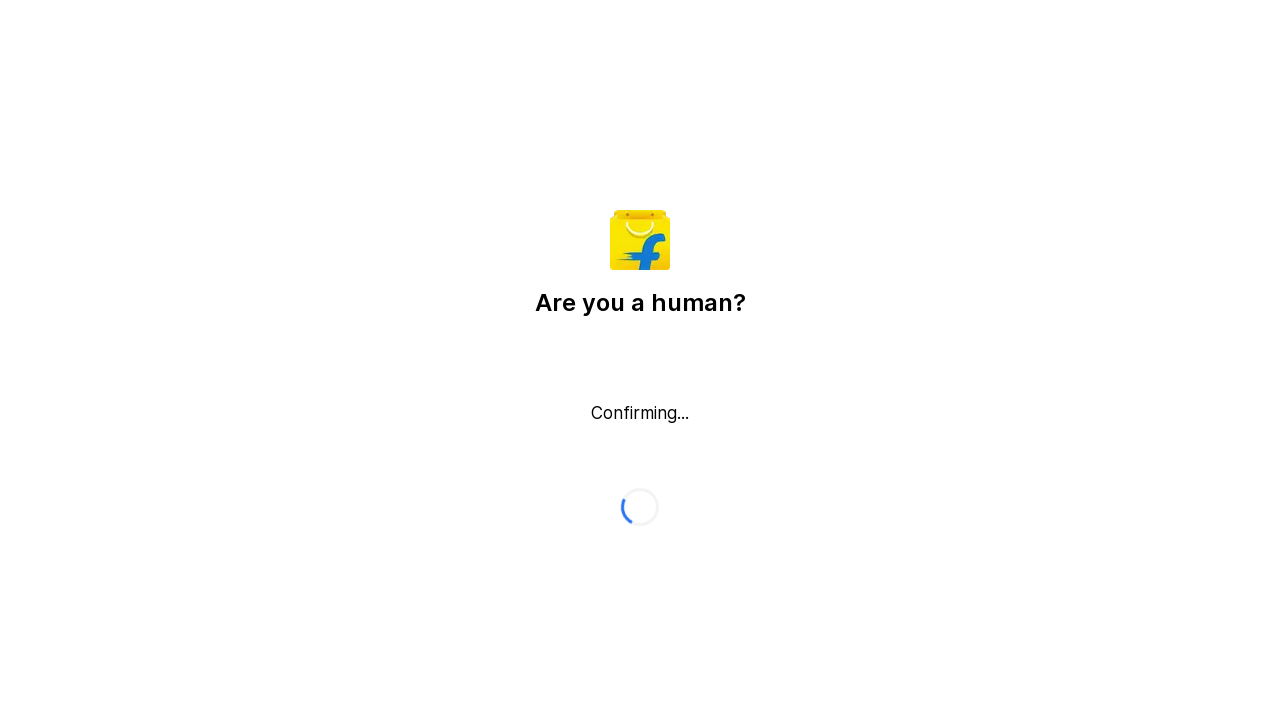

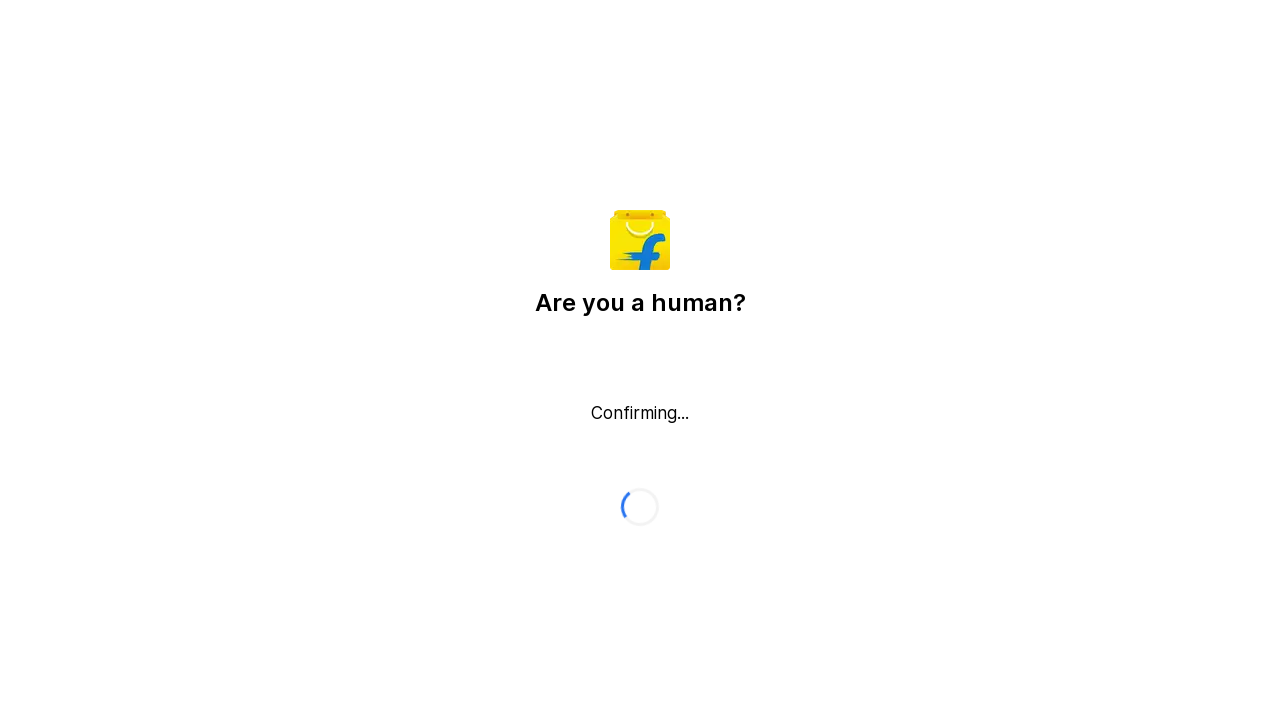